Tests window handling functionality by clicking a button that opens a new window and verifying that multiple windows are present

Starting URL: https://demo.automationtesting.in/Windows.html

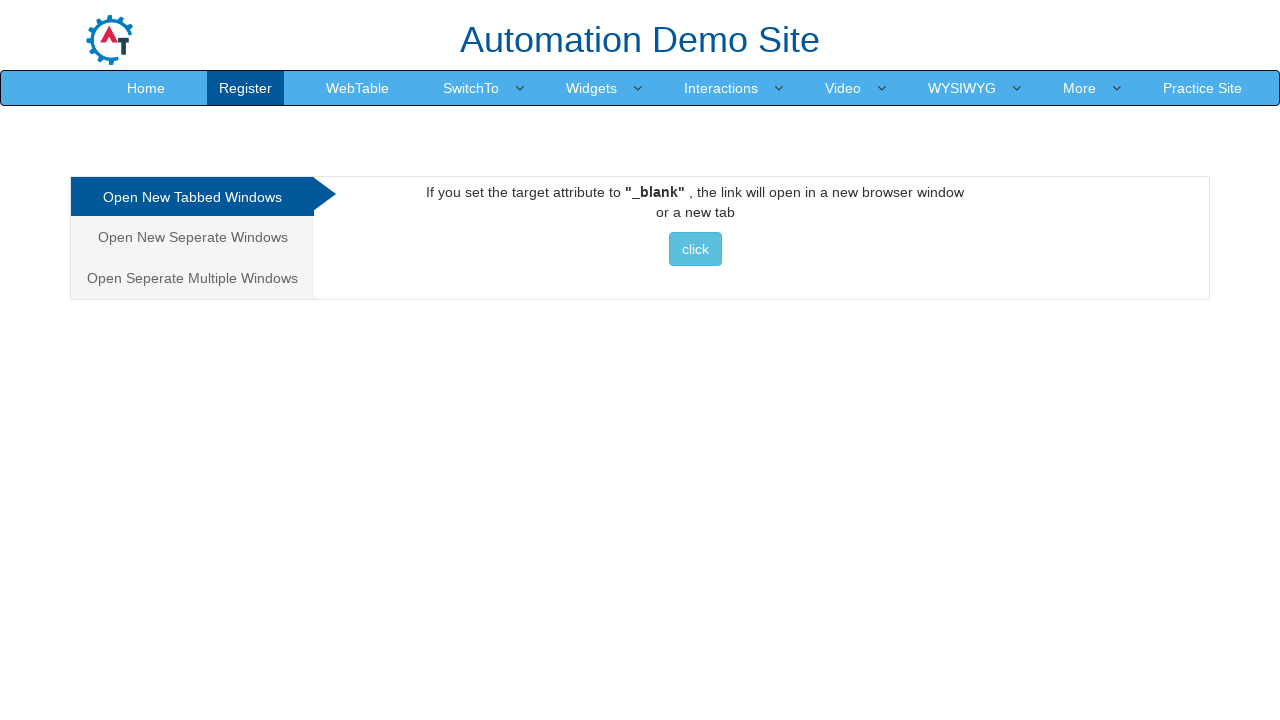

Stored main page context for reference
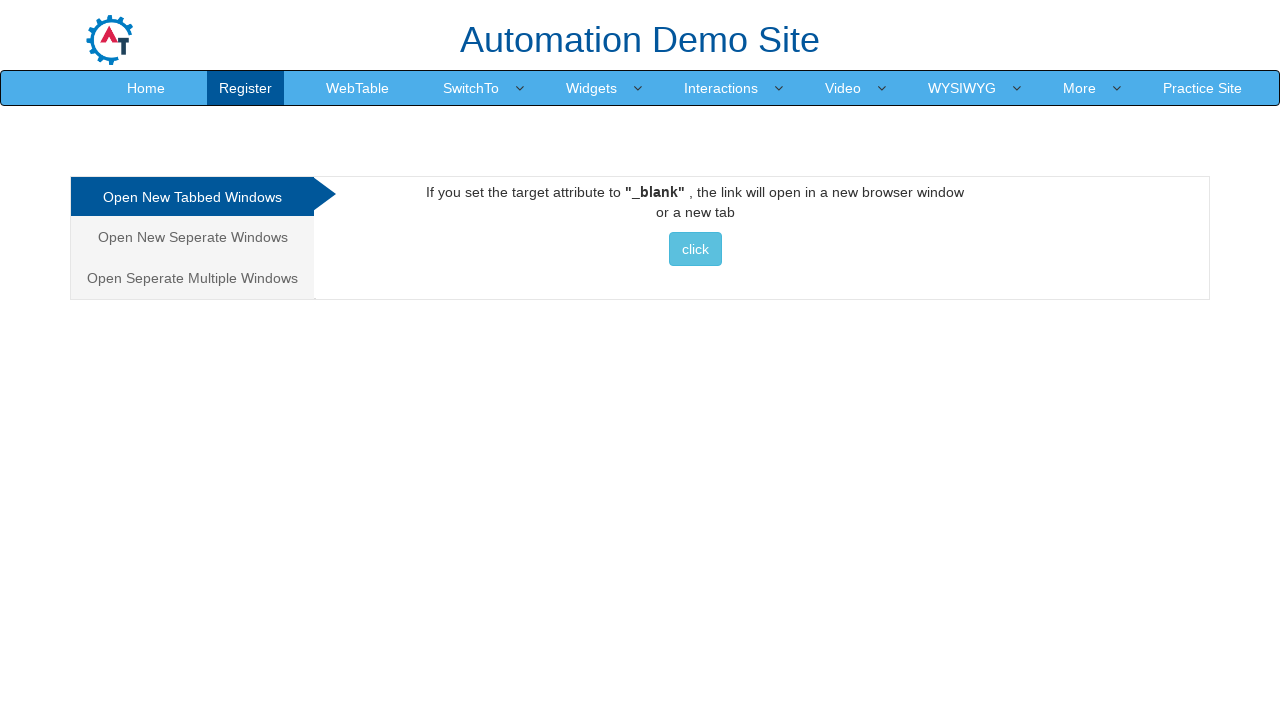

Clicked button to open new window at (695, 249) on xpath=//a/button[contains(text(), 'click ')]
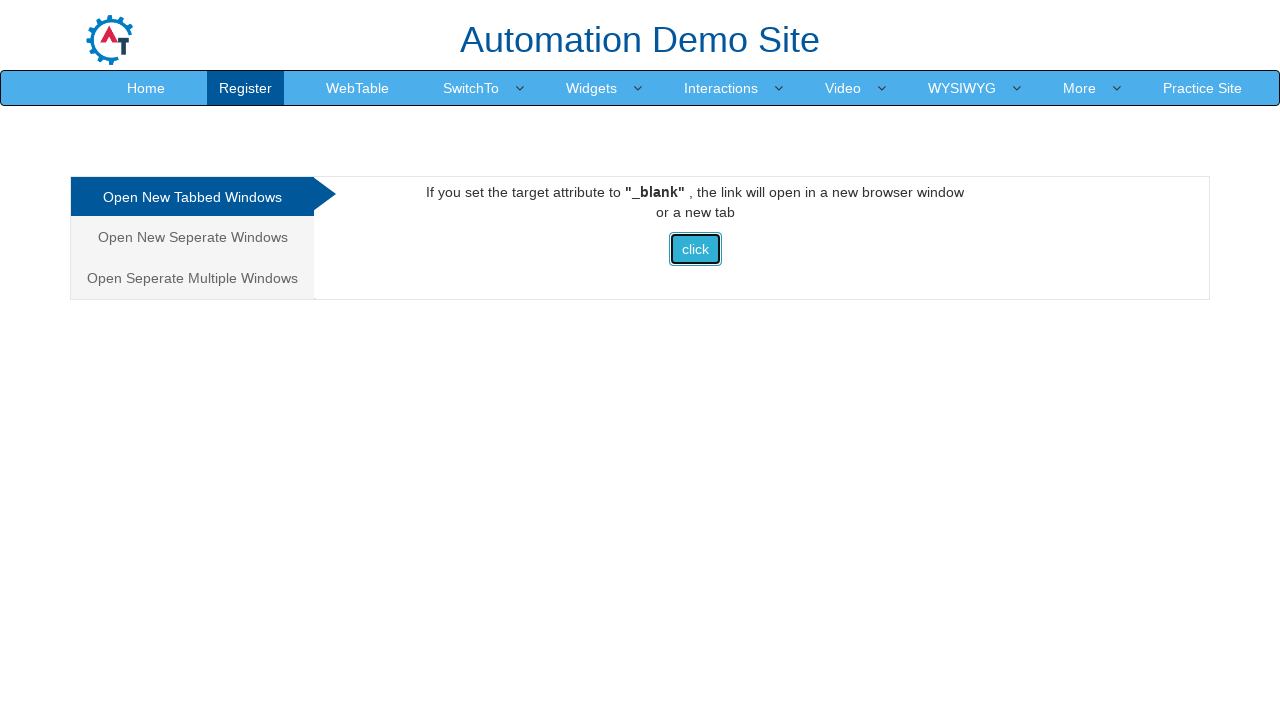

Captured new popup window
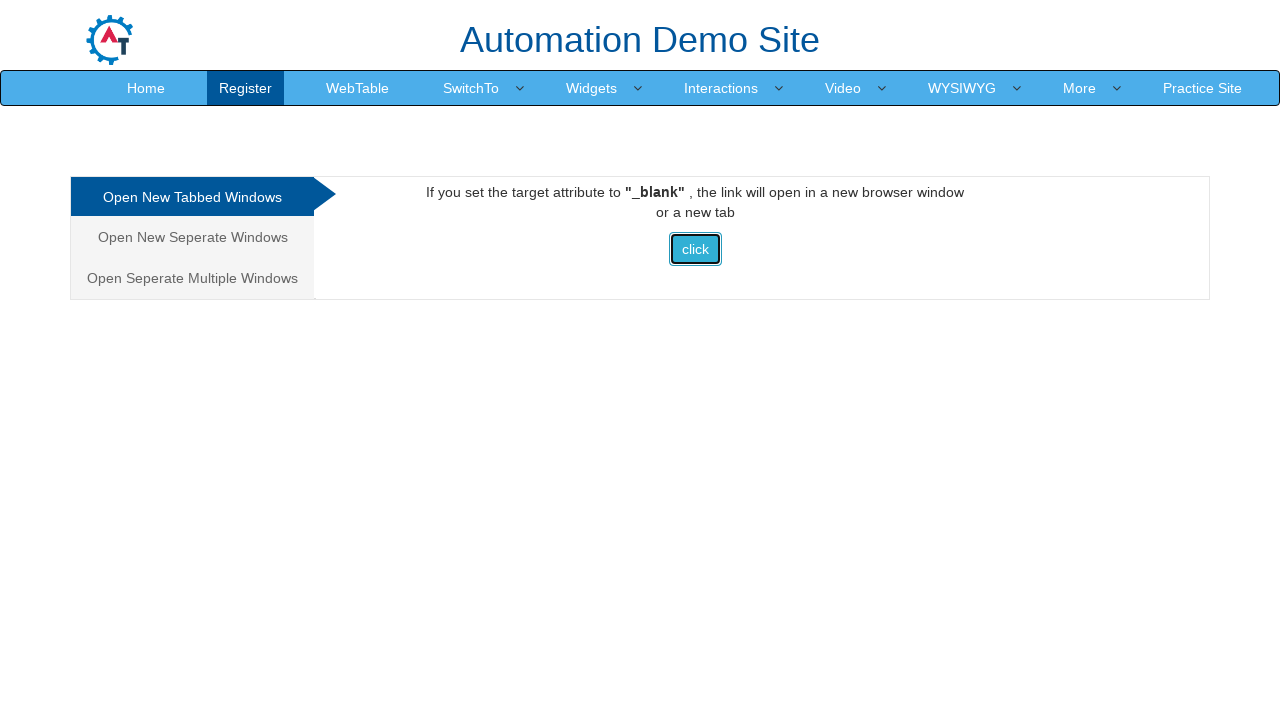

Waited for new window to fully load
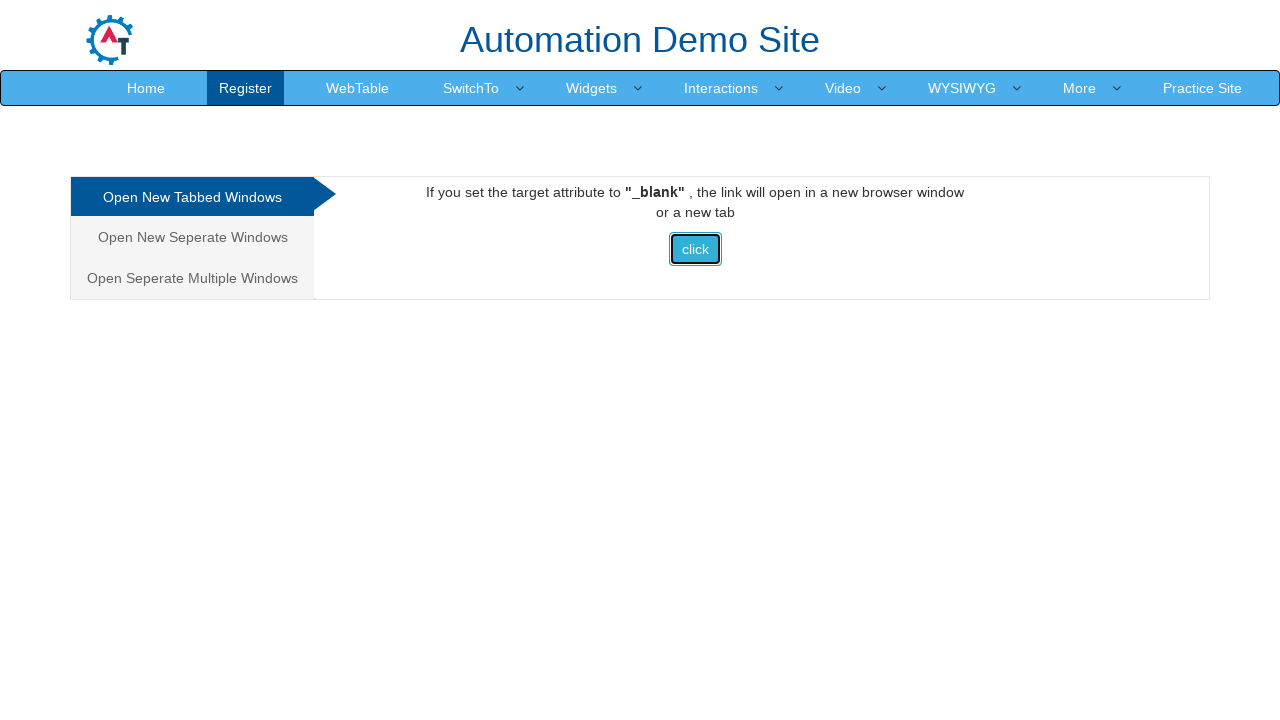

Both windows are now available - main_page and new_page
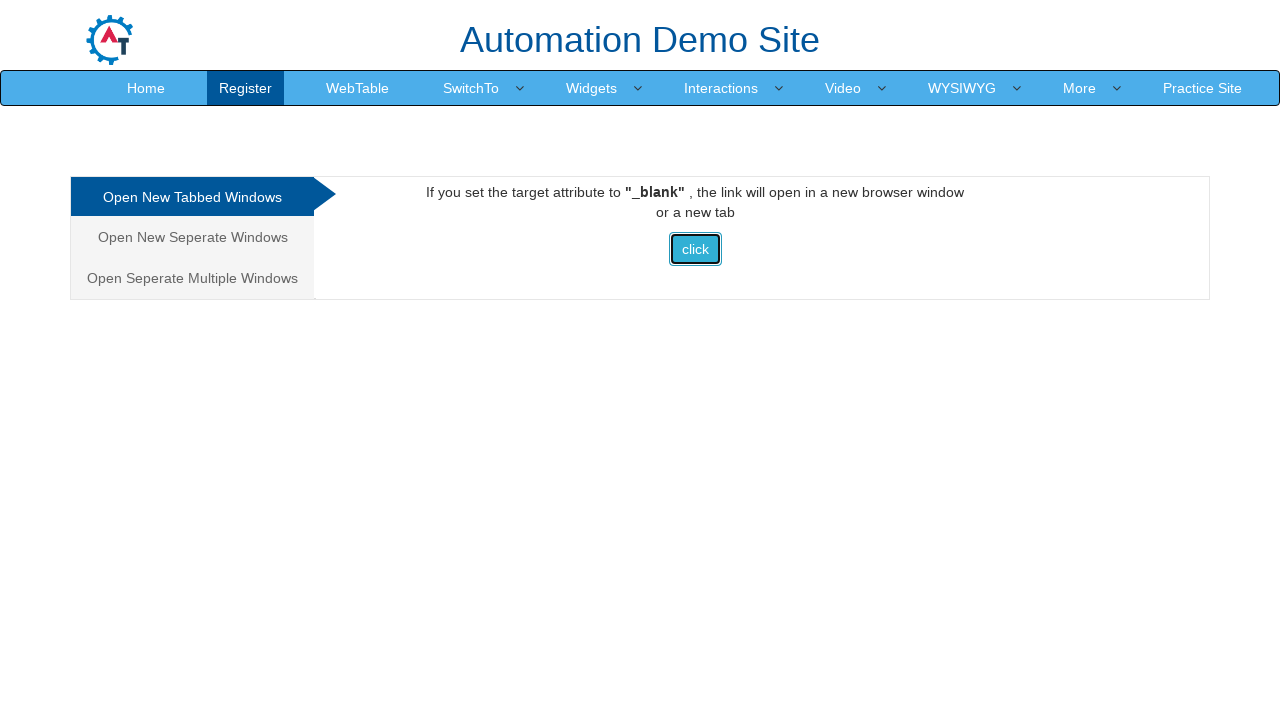

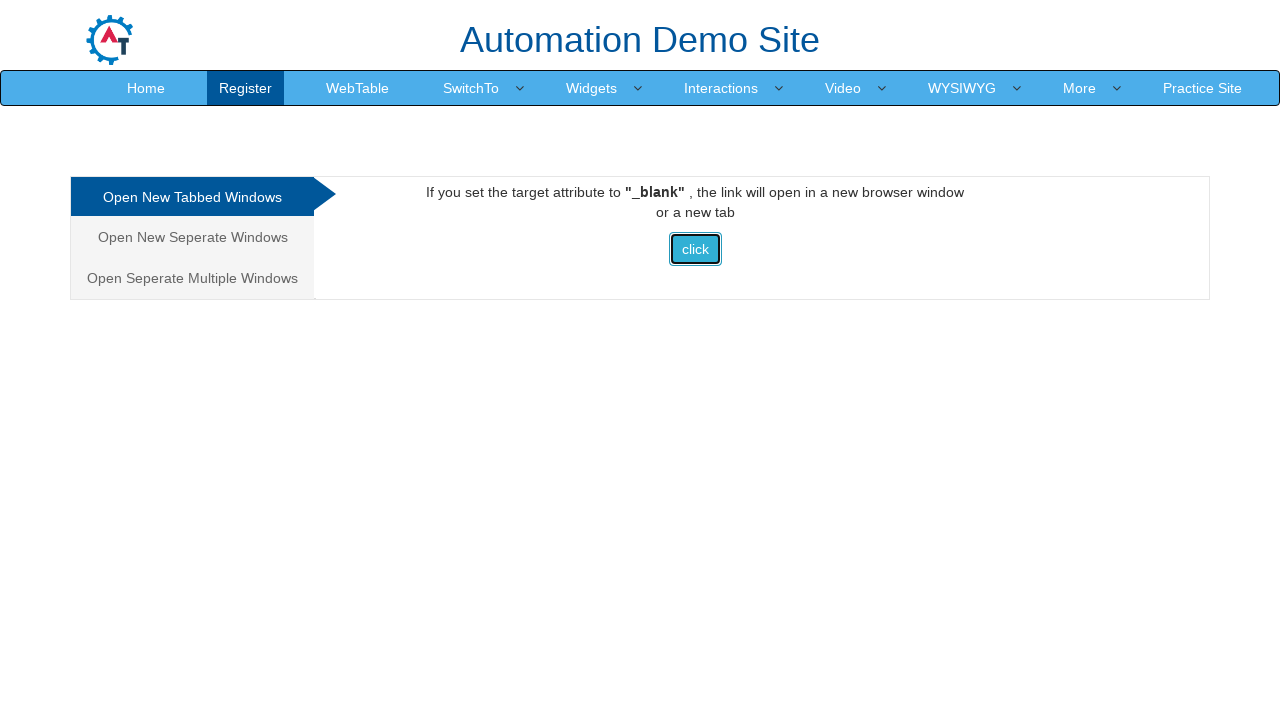